Tests displaying storage by clicking the display buttons for local and session storage, verifying the session storage shows pre-set values

Starting URL: https://bonigarcia.dev/selenium-webdriver-java/web-storage.html

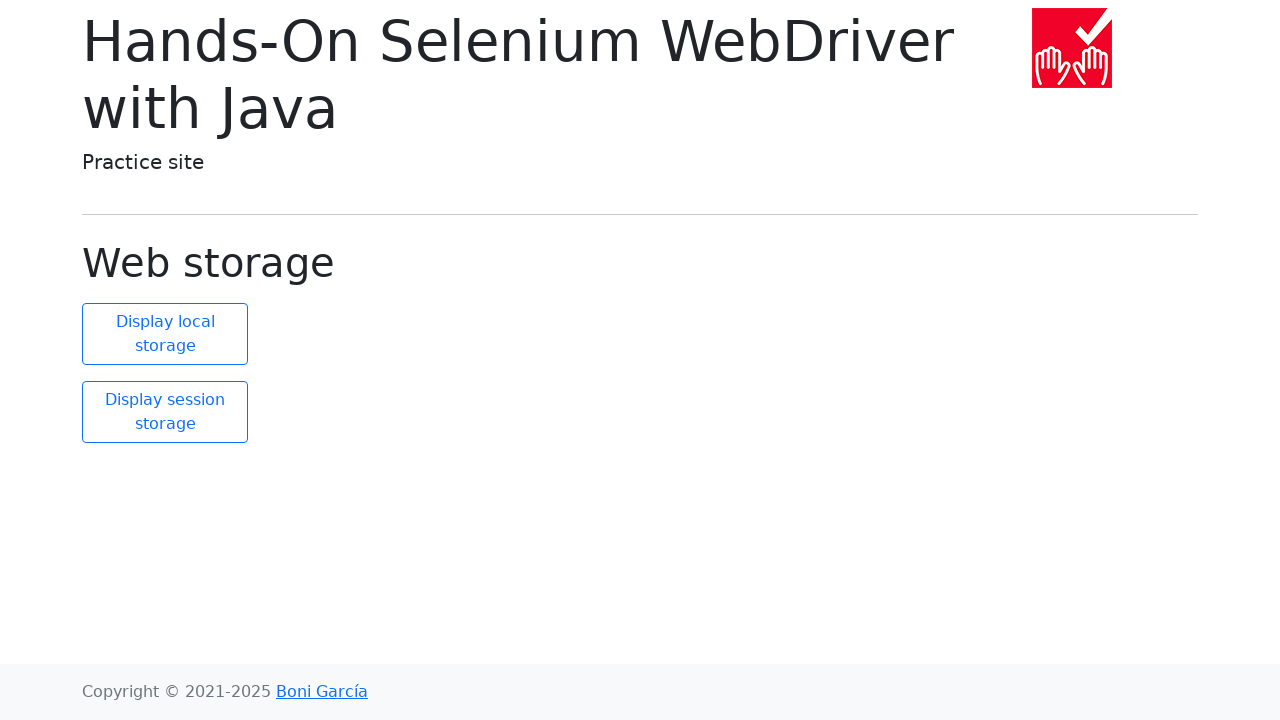

Clicked the display local storage button at (165, 334) on xpath=//button[@id='display-local']
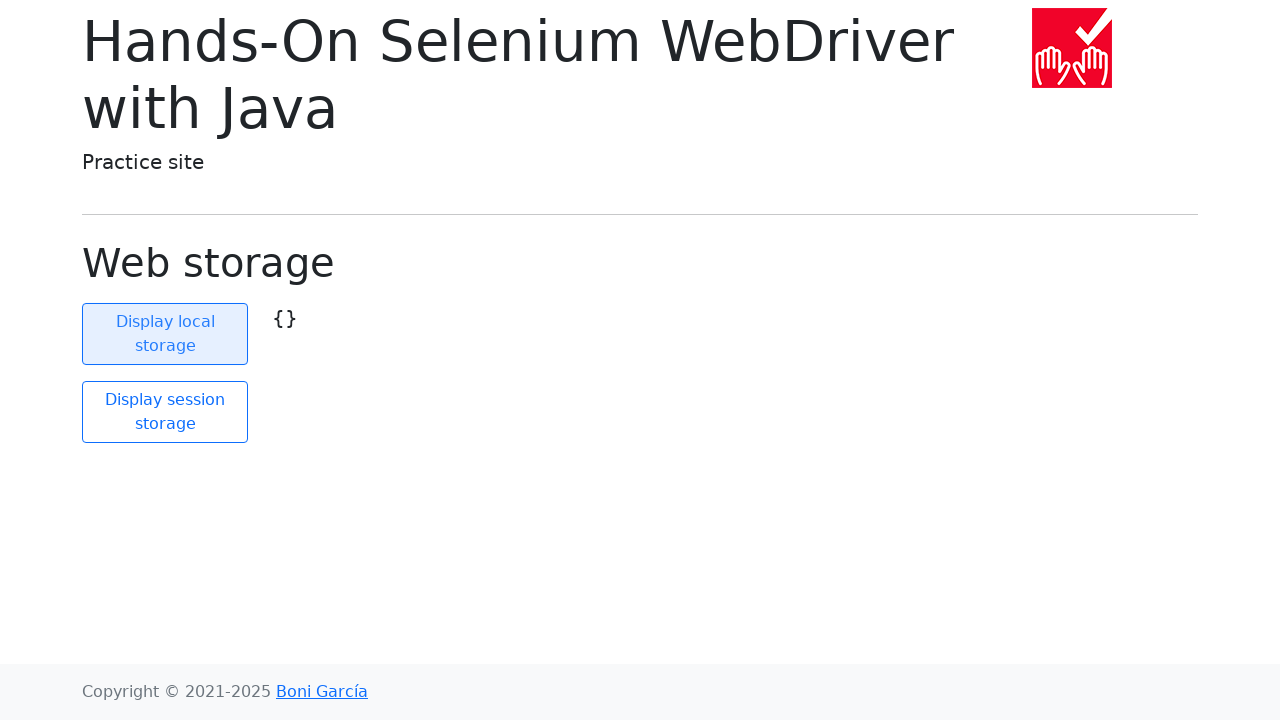

Clicked the display session storage button at (165, 412) on xpath=//button[@id='display-session']
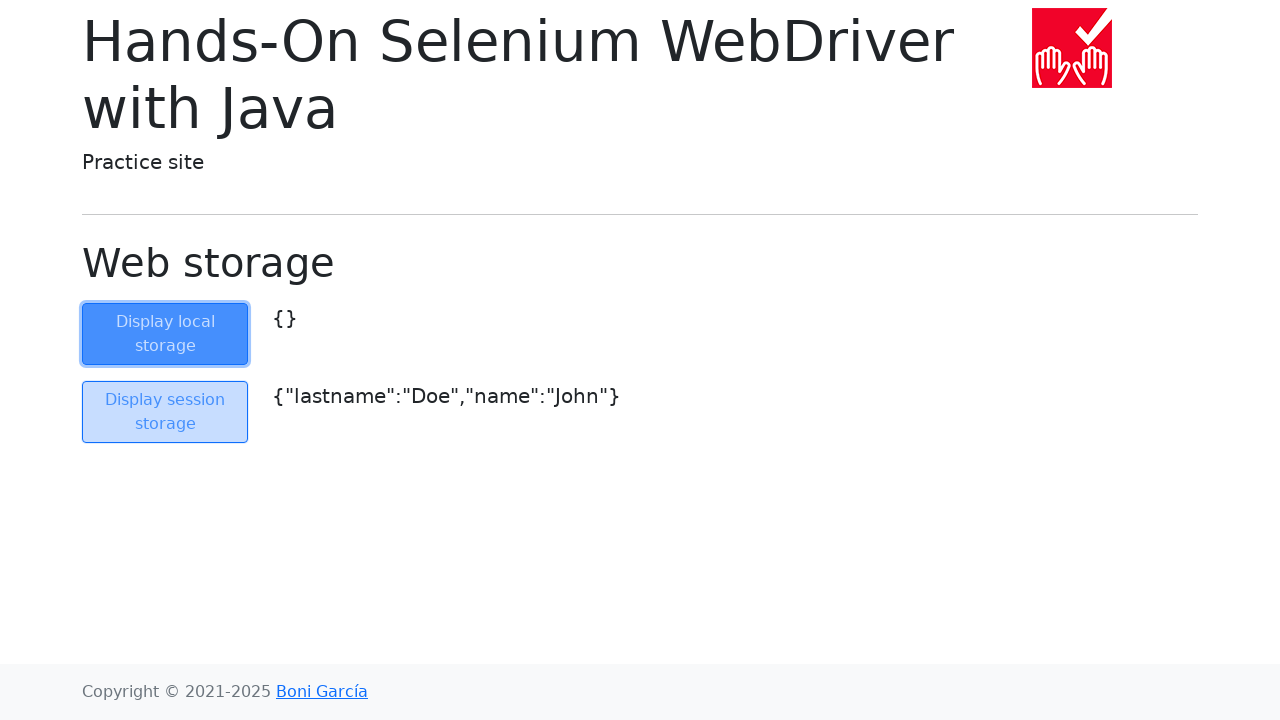

Local storage content displayed
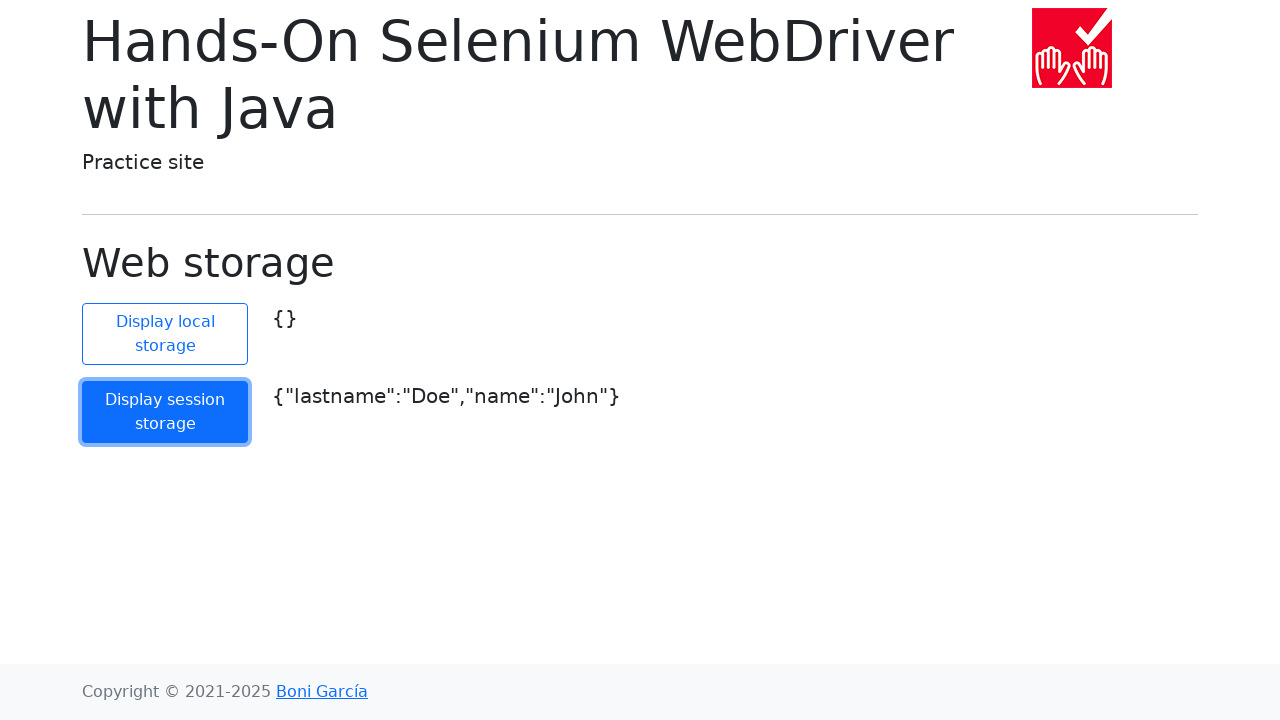

Session storage content displayed with pre-set values
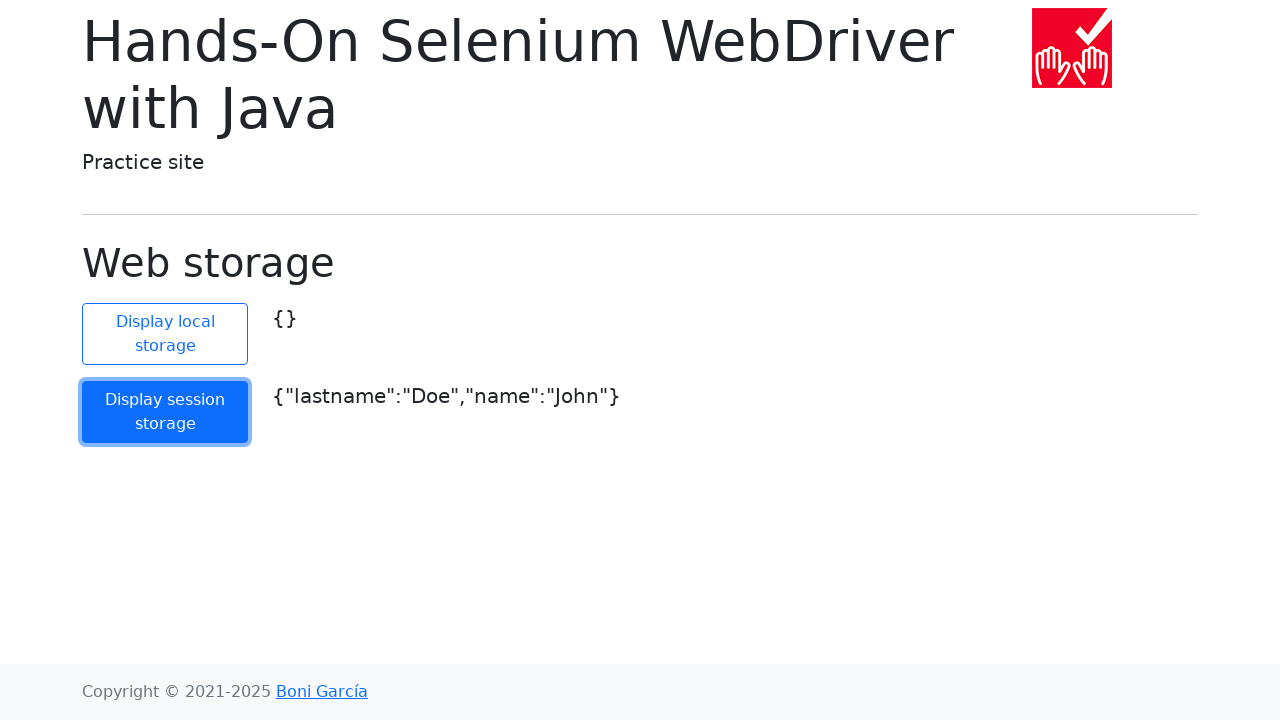

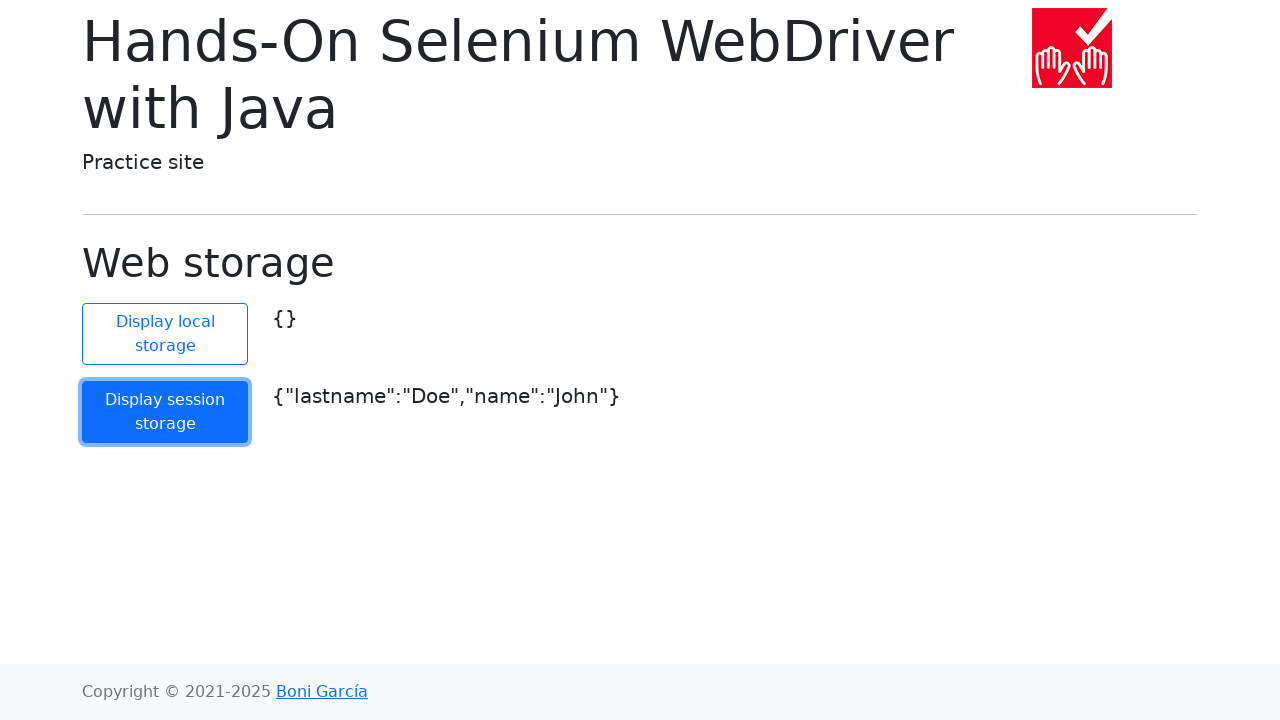